Tests the password reset functionality by entering an incorrect username and verifying that the appropriate error message "Login or E-mail not found" is displayed.

Starting URL: https://login1.nextbasecrm.com/?forgot_password=yes

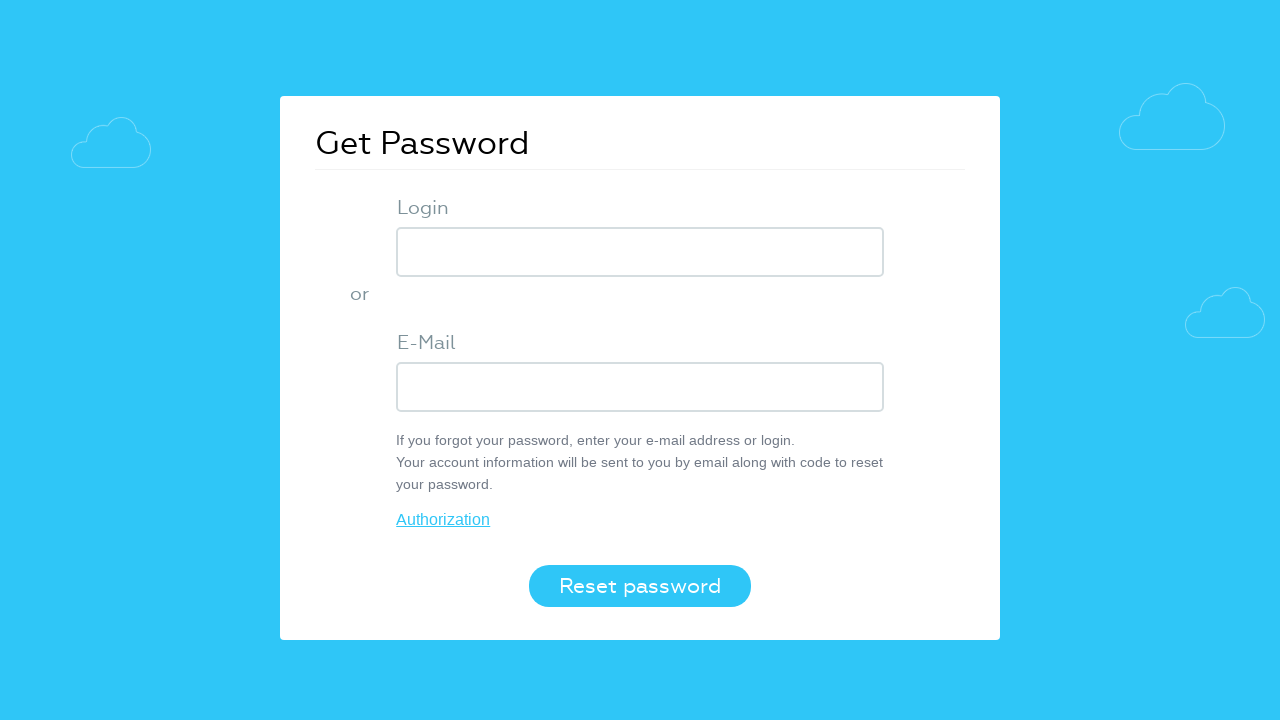

Filled username field with 'incorrect username' on input[name='USER_LOGIN']
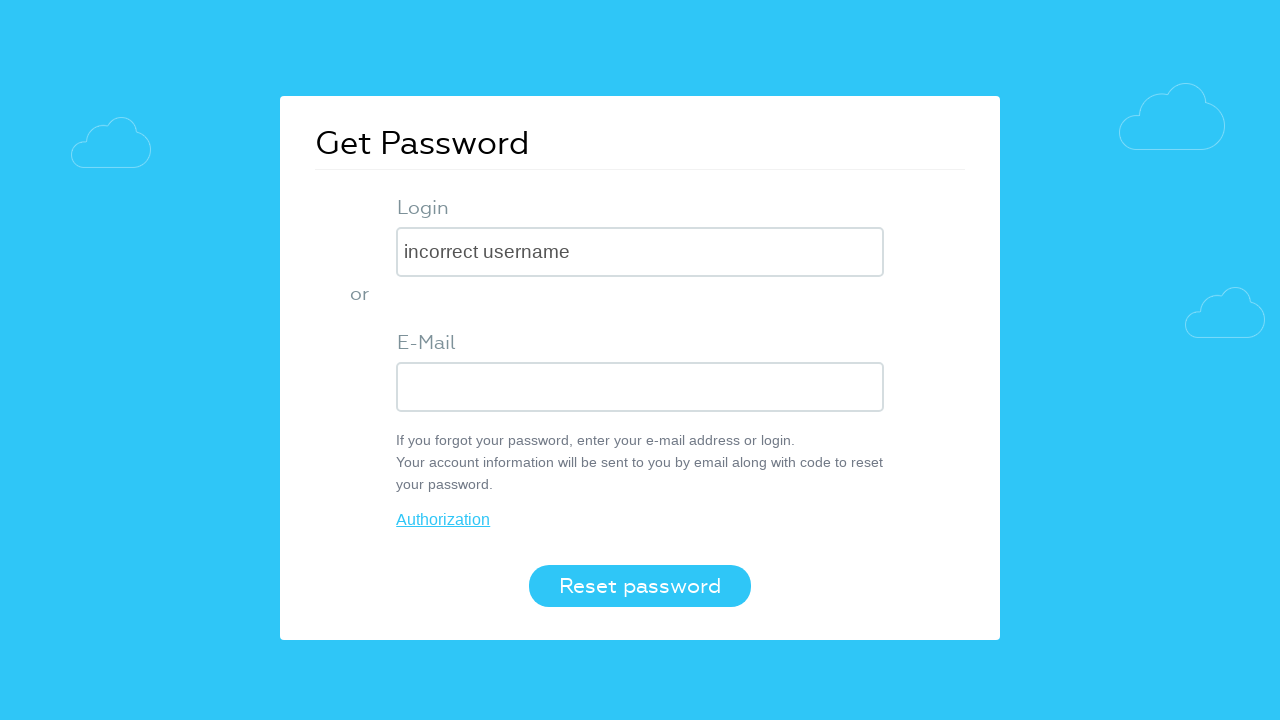

Pressed Enter to submit the password reset form on input[name='USER_LOGIN']
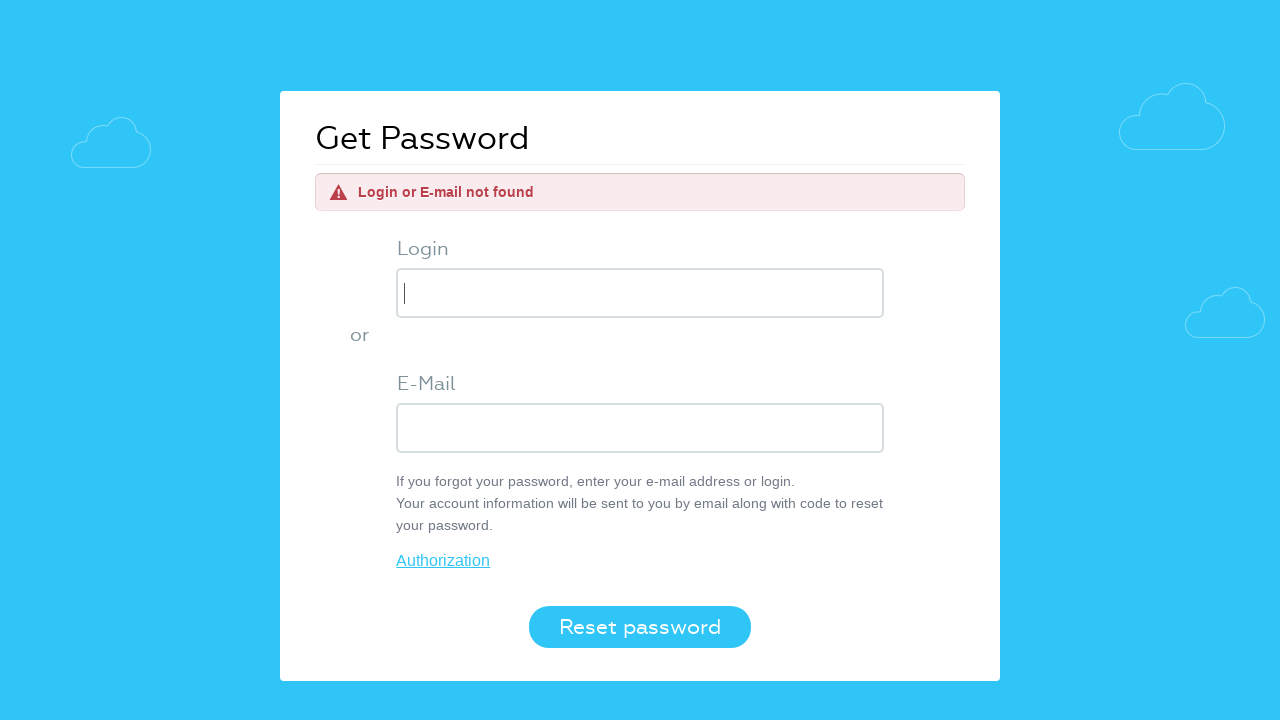

Clicked the Reset password button at (640, 627) on button
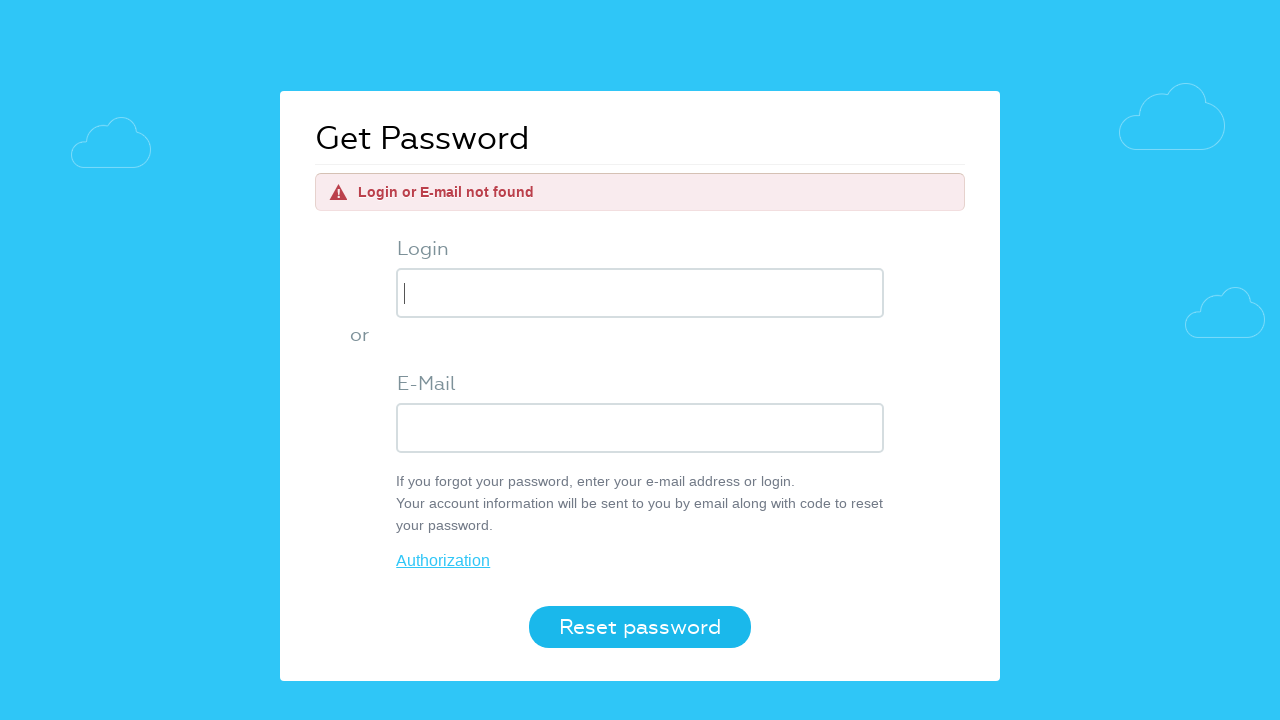

Error message element appeared on page
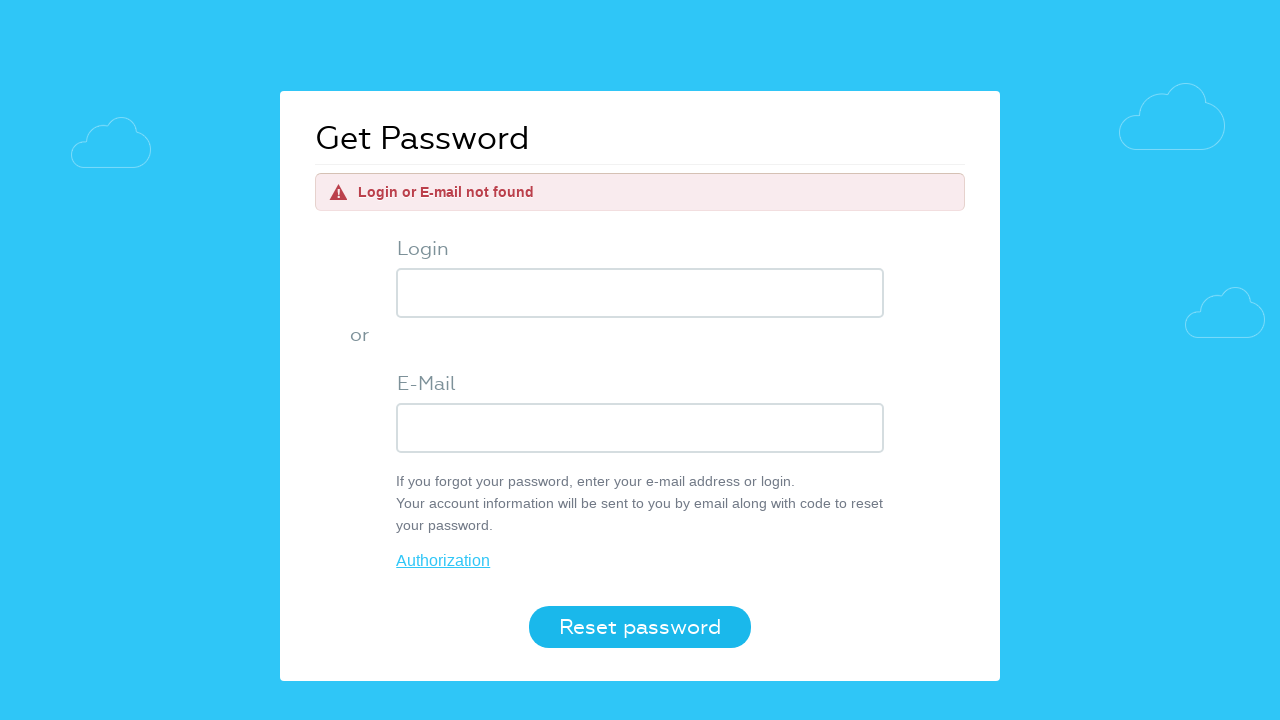

Verified error message displays 'Login or E-mail not found'
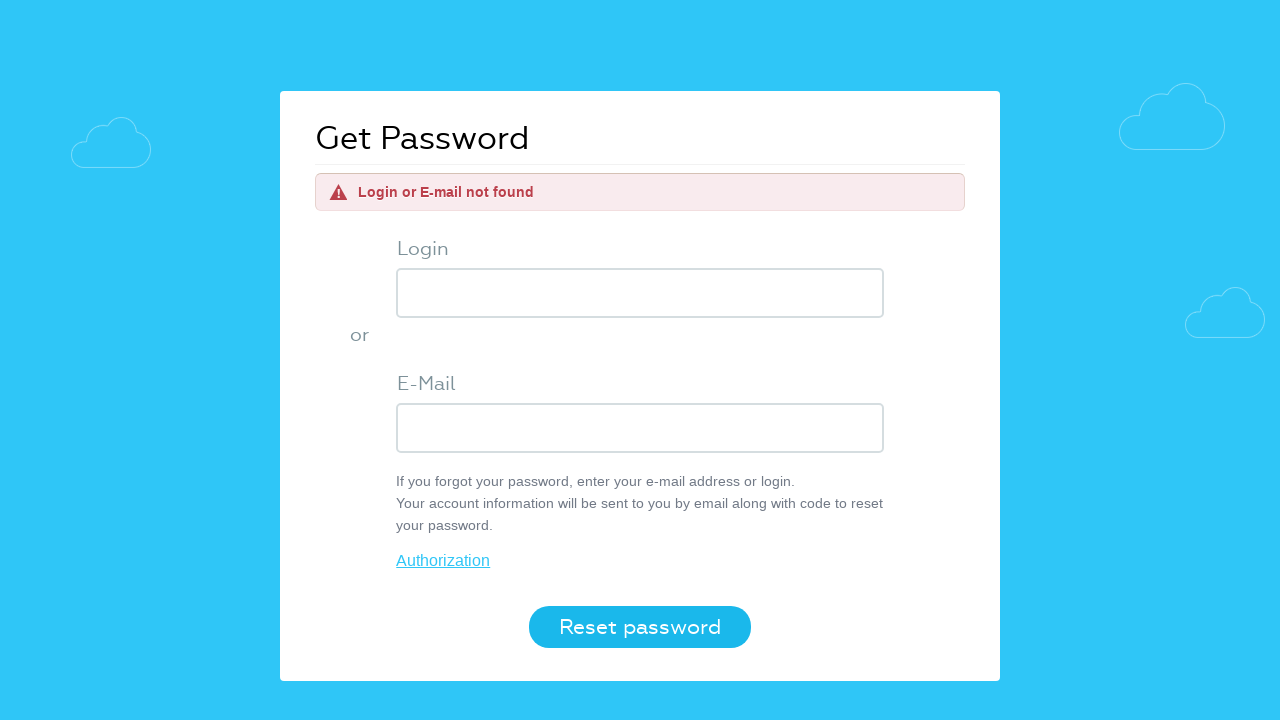

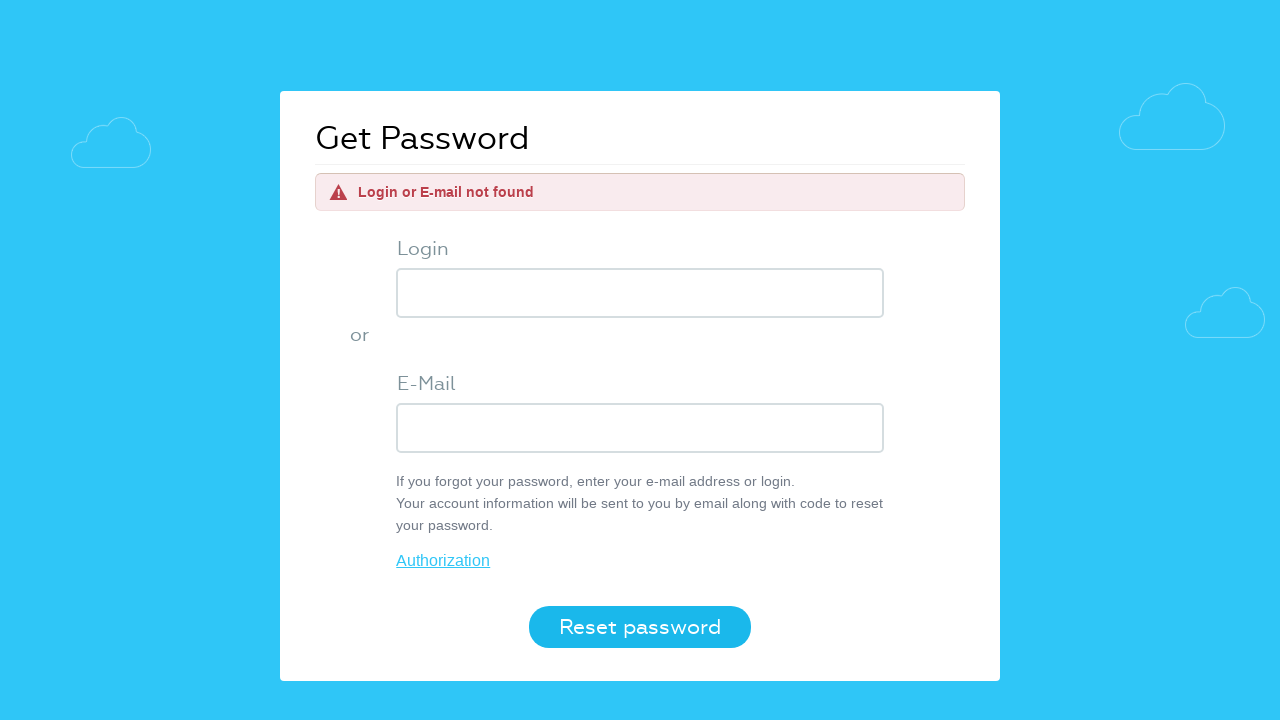